Navigates to a golf course page on greenskeeper.org and clicks on the scorecard link to view the course scorecard information.

Starting URL: https://greenskeeper.org/colorado/Denver_North_Boulder_Fort_Collins/coal_creek_golf_course/

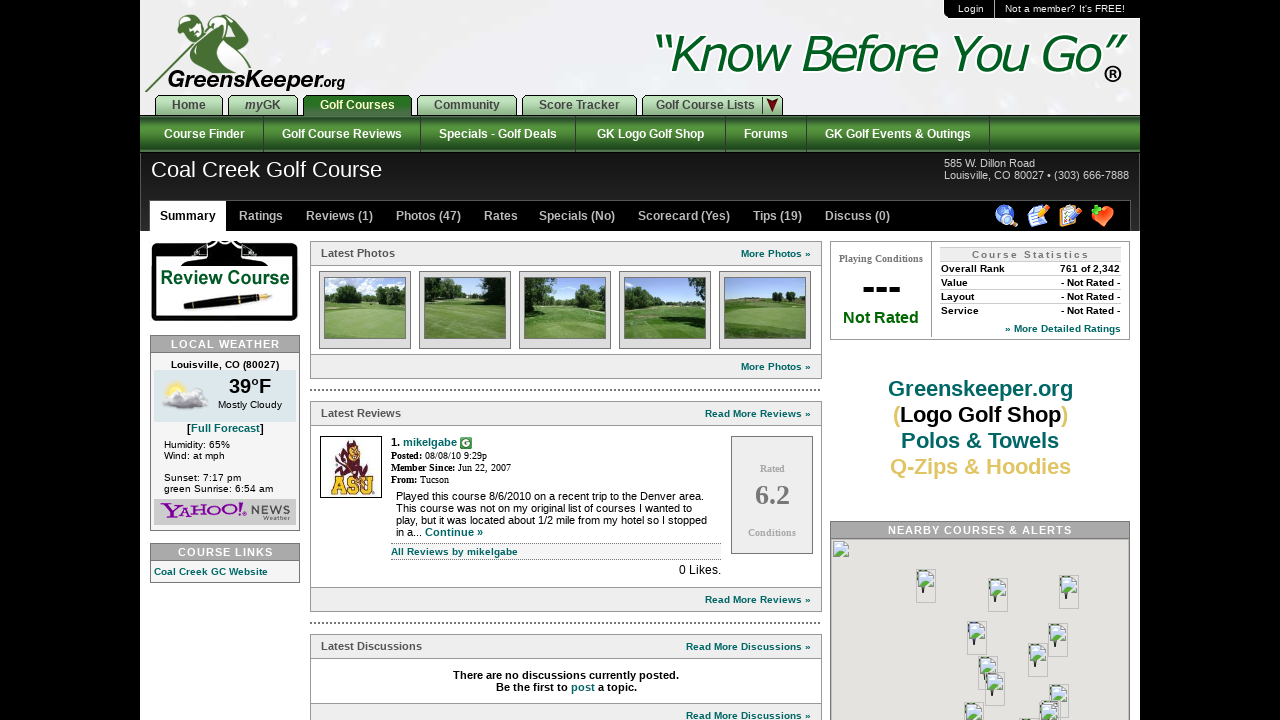

Waited for golf course page to fully load
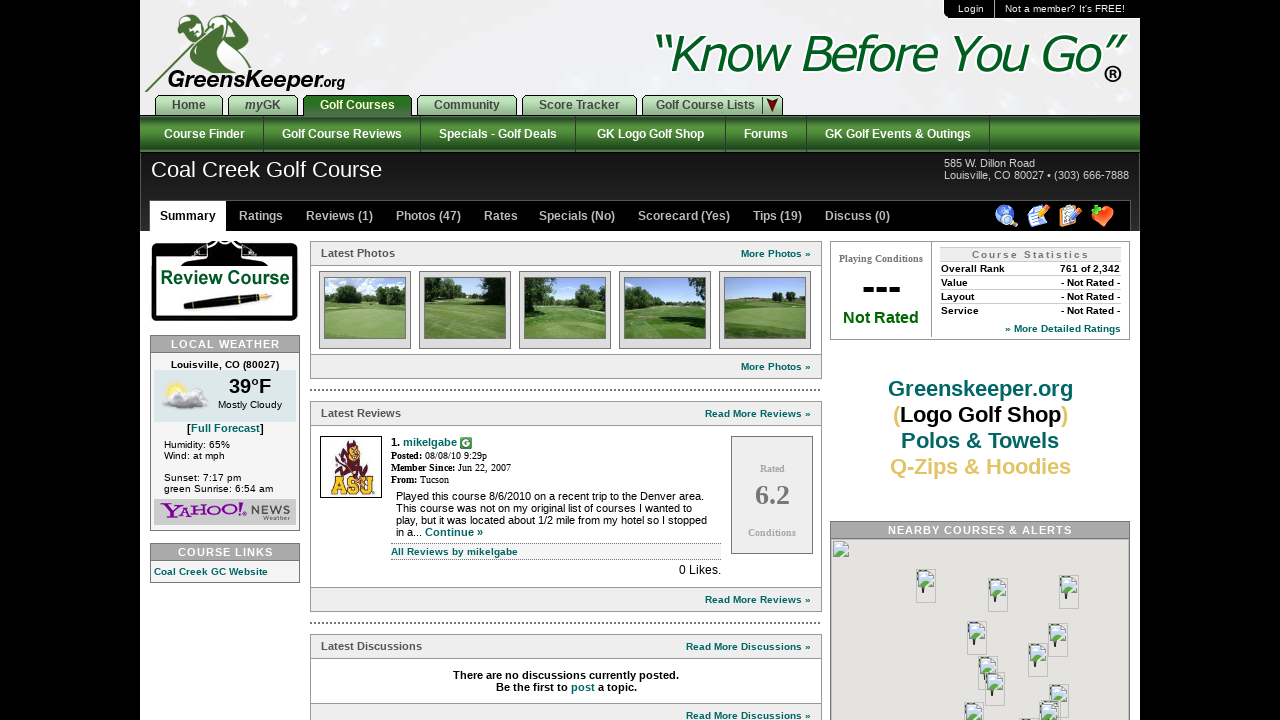

Clicked on the Scorecard (Yes) link at (682, 216) on a >> internal:has-text=" Scorecard (Yes)"i
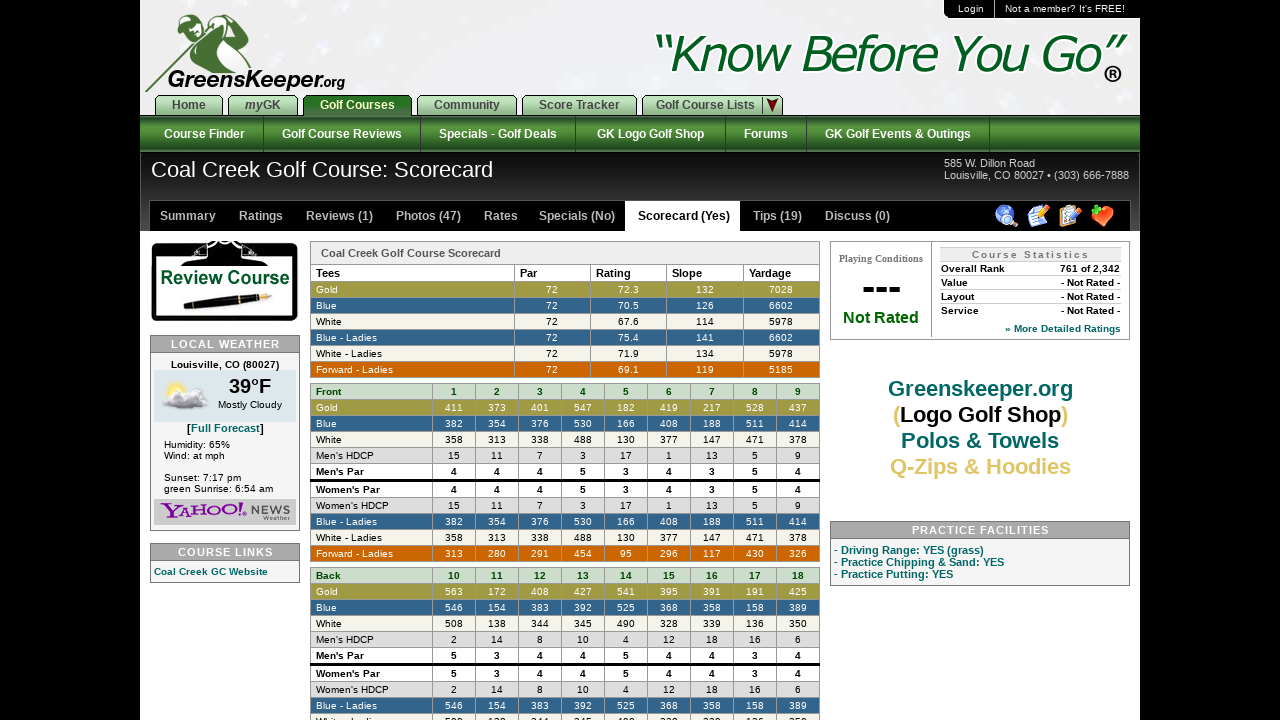

Waited for scorecard page to fully load
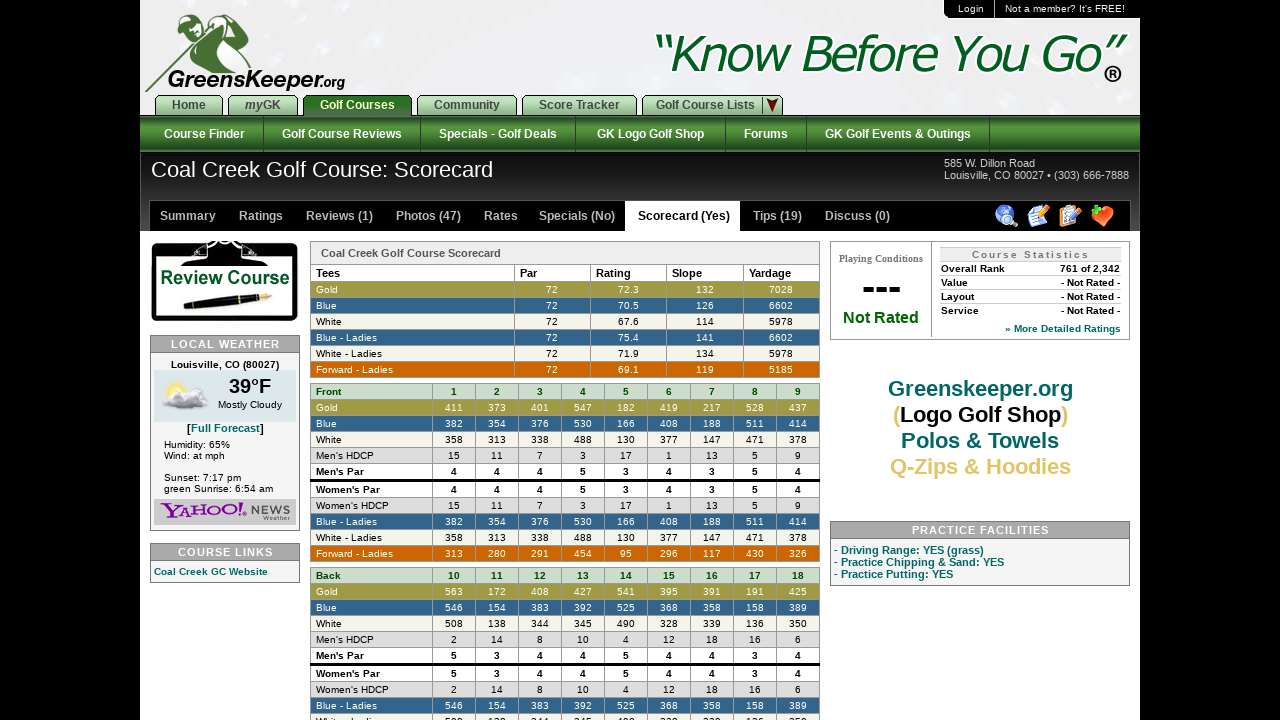

Verified scorecard table is visible on the page
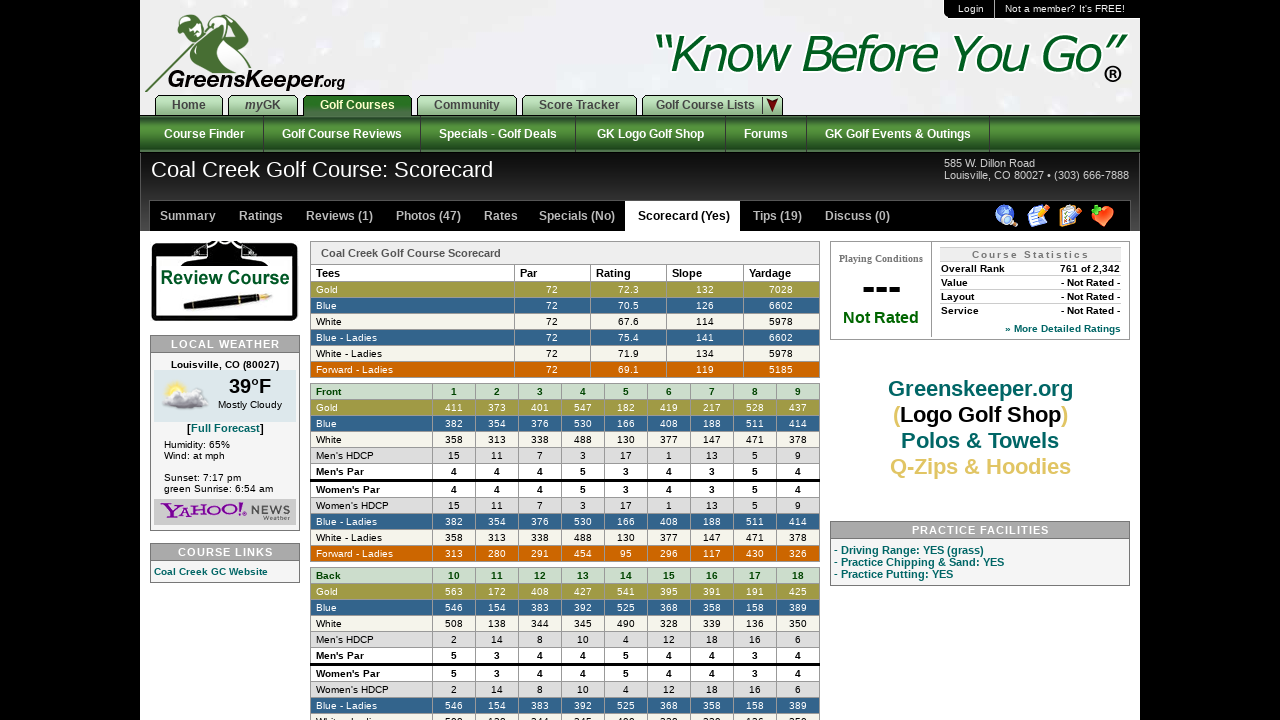

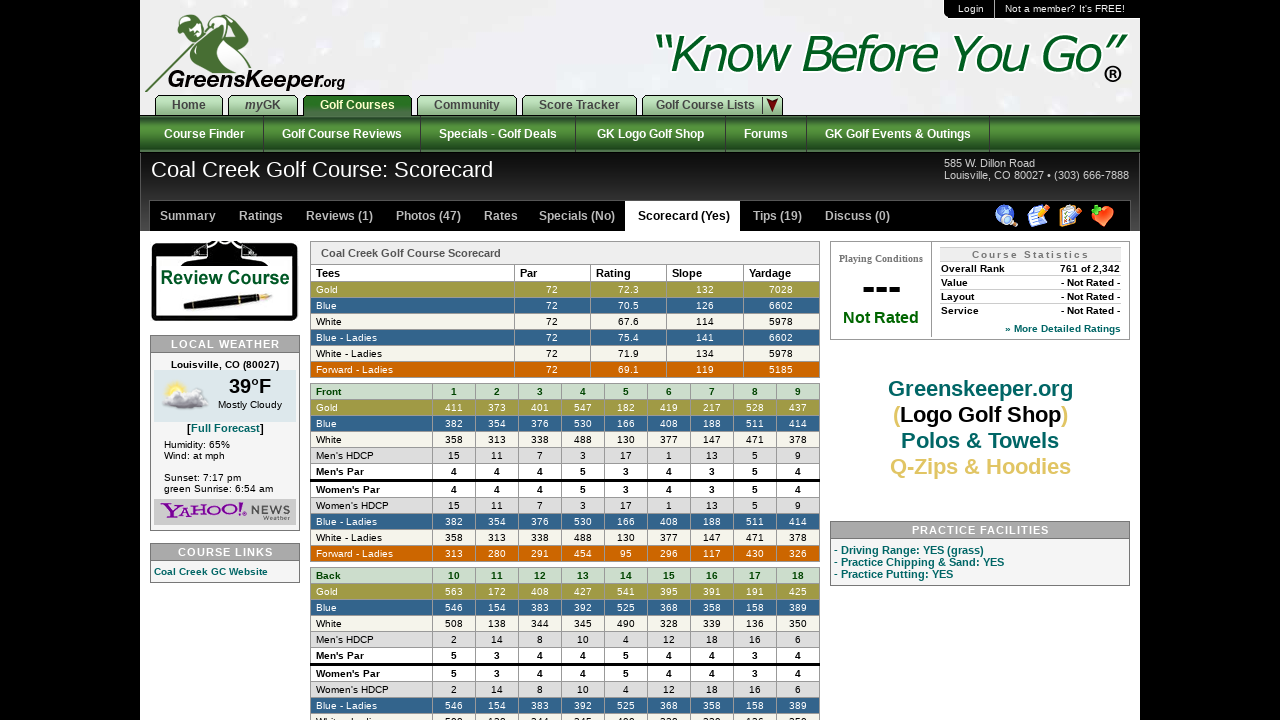